Tests opting out of A/B tests by adding an opt-out cookie before navigating to the A/B test page, then verifying the page shows "No A/B Test" heading.

Starting URL: http://the-internet.herokuapp.com

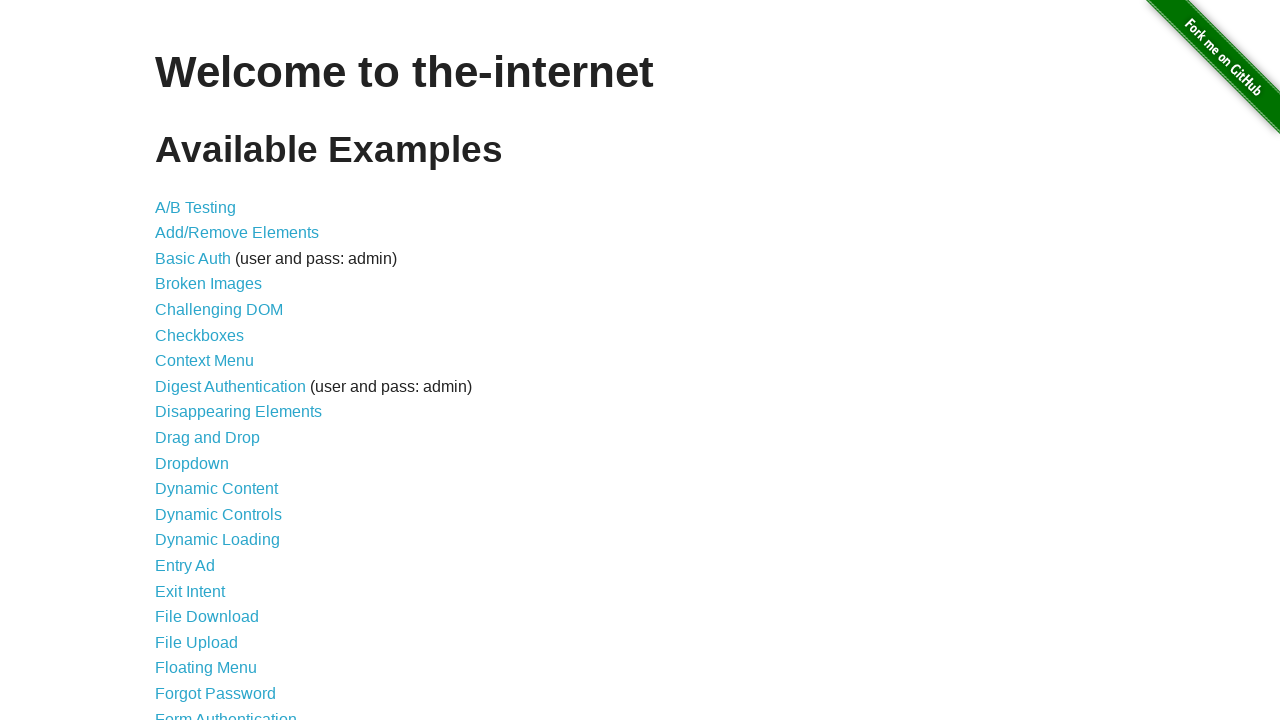

Added optimizelyOptOut cookie to opt out of A/B tests
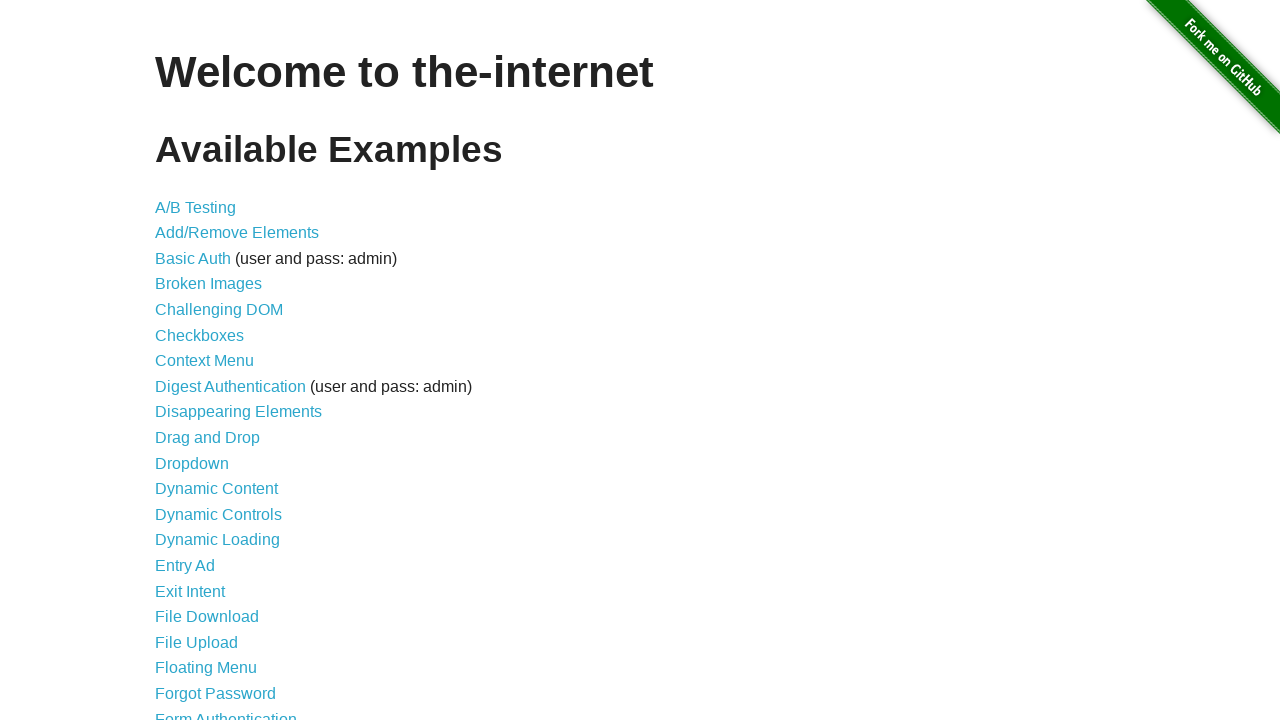

Navigated to A/B test page
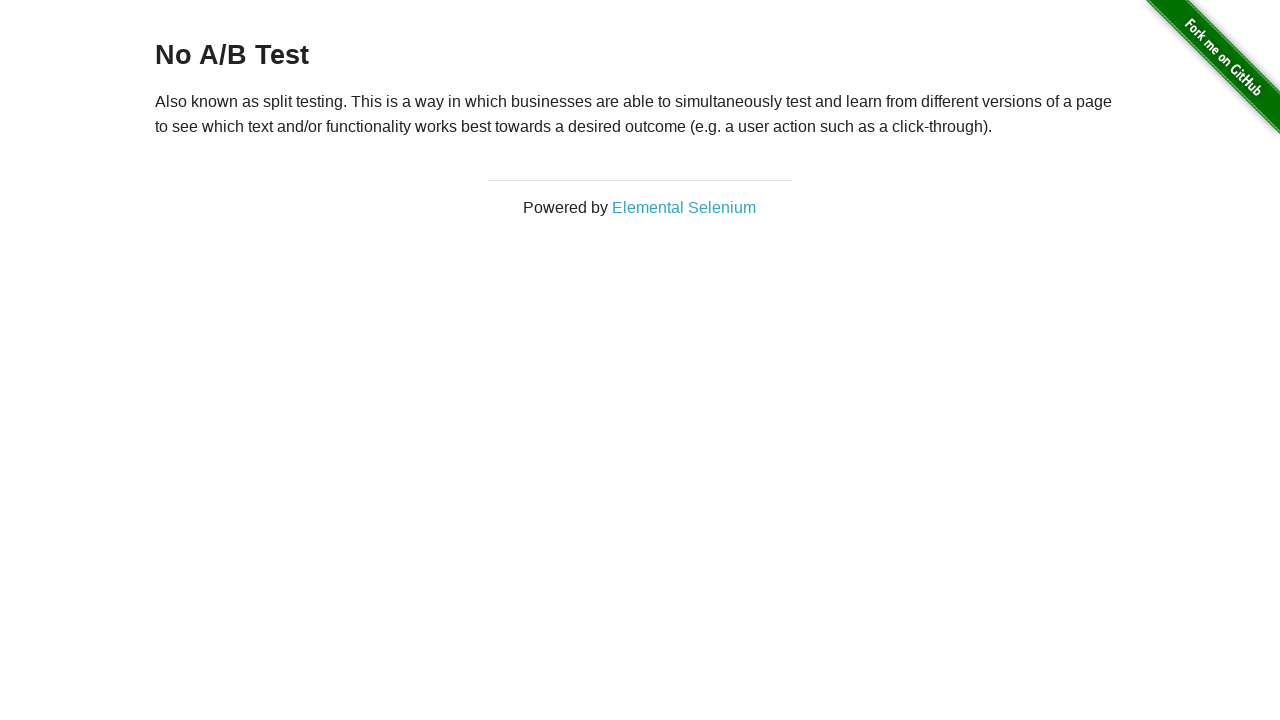

Waited for h3 heading to load
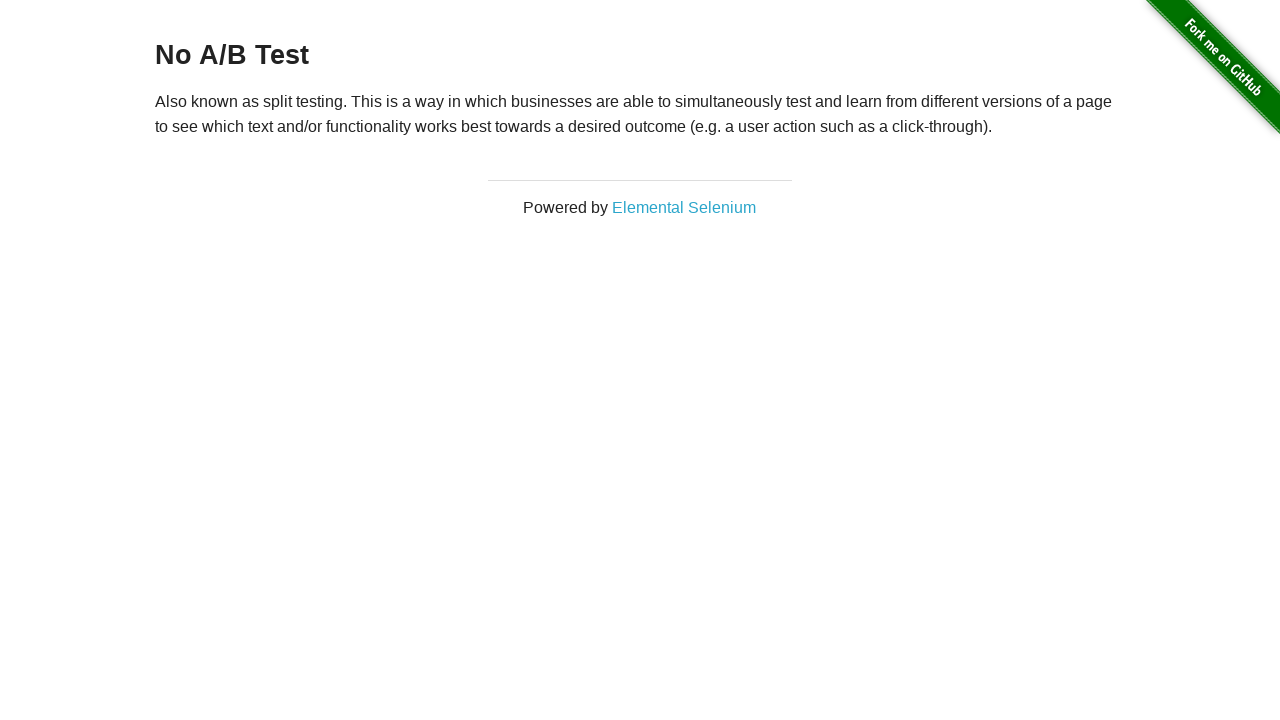

Verified heading displays 'No A/B Test' - opt-out cookie successfully prevented A/B test variant
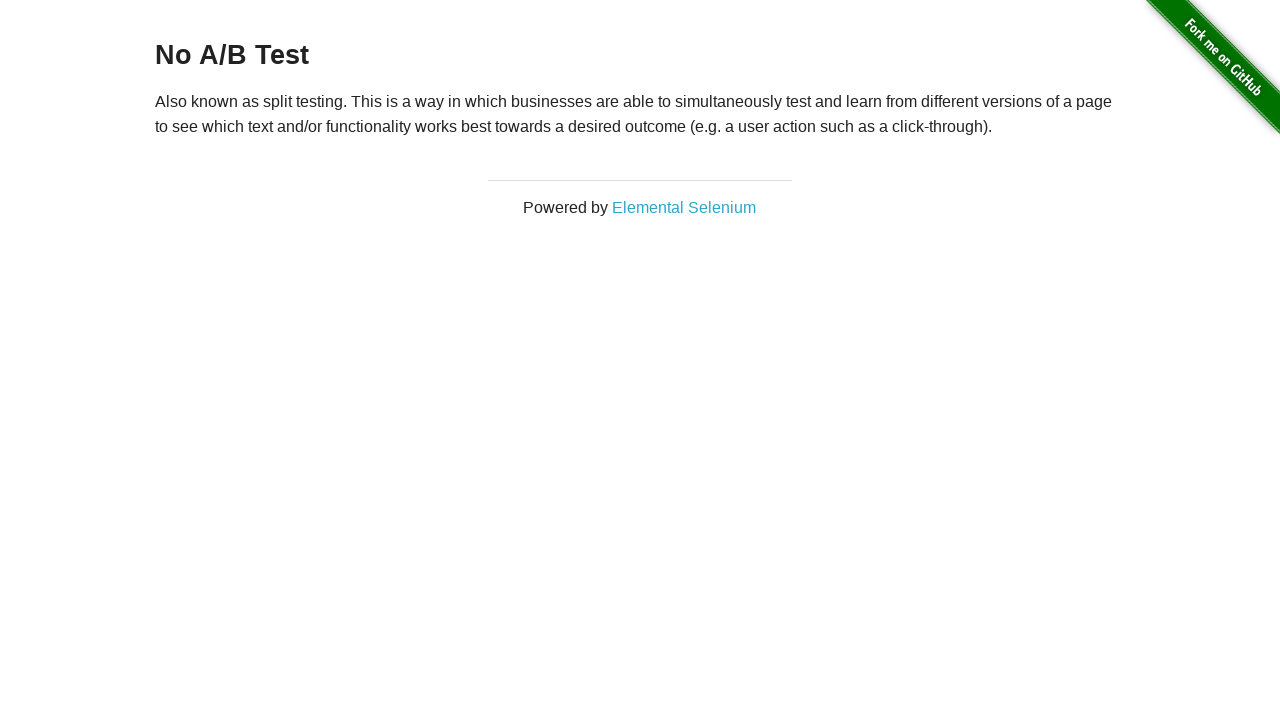

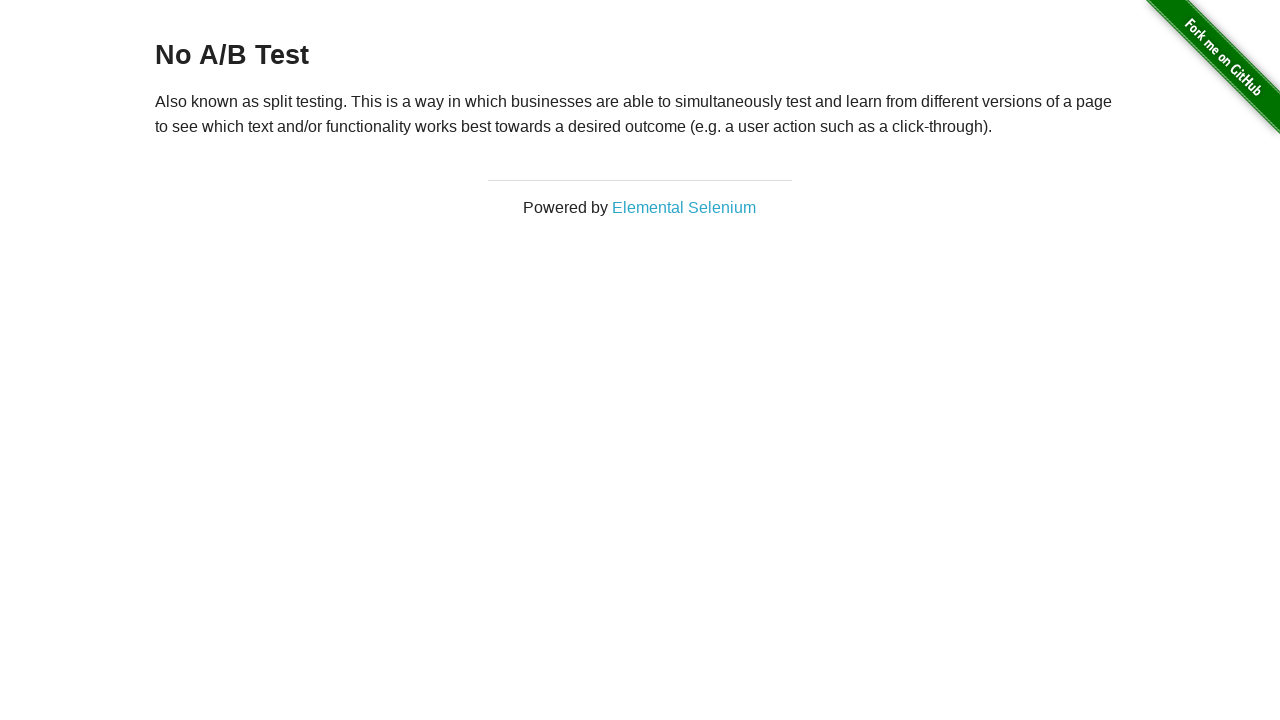